Tests changing search filter from hotels to "Location" category and performing a search for "austin"

Starting URL: http://software-lab-travel-app.s3-website.us-east-2.amazonaws.com/hotels

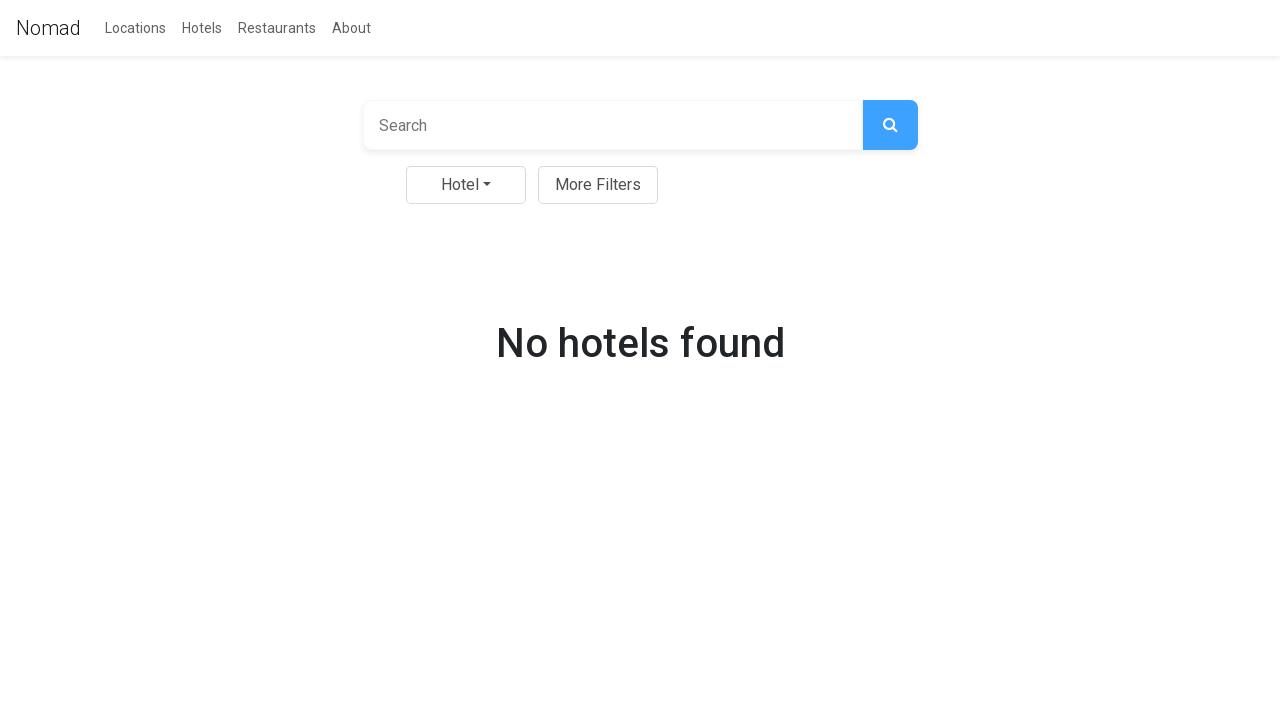

Clicked search toggle dropdown button at (466, 185) on xpath=//button[@id='search-toggle']
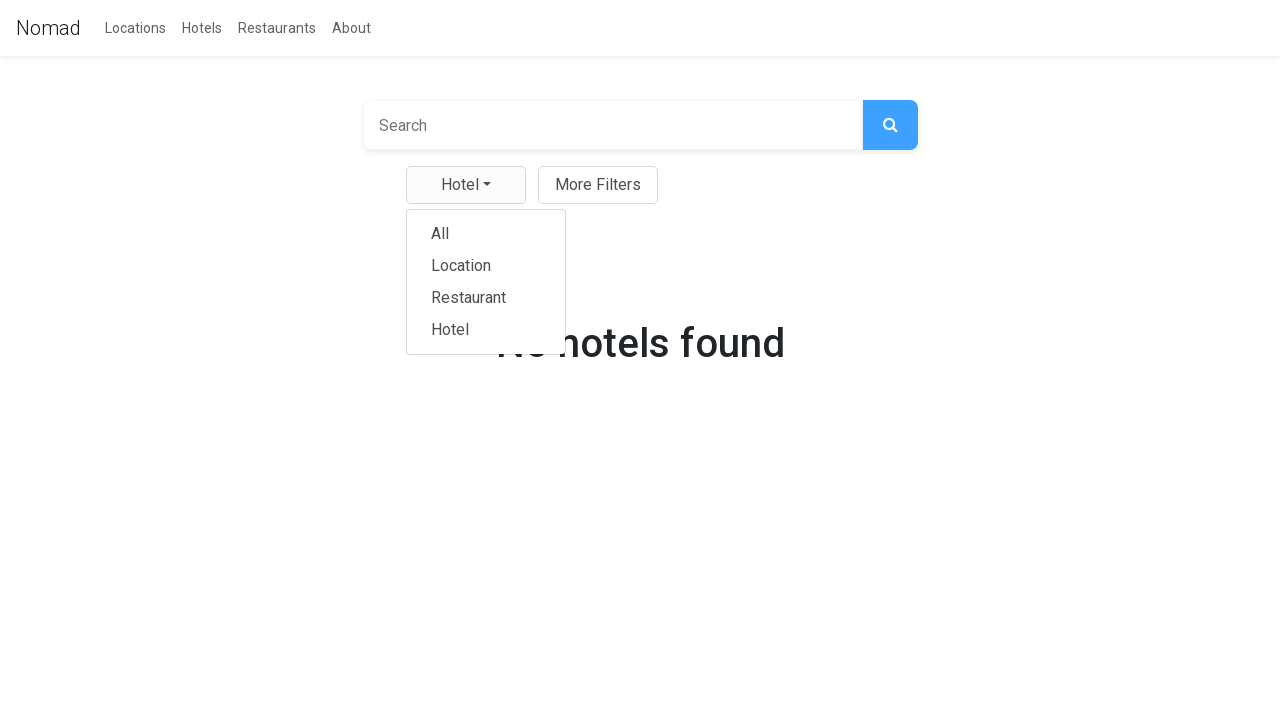

Selected 'Location' category from dropdown at (486, 266) on xpath=//a[text()='Location']
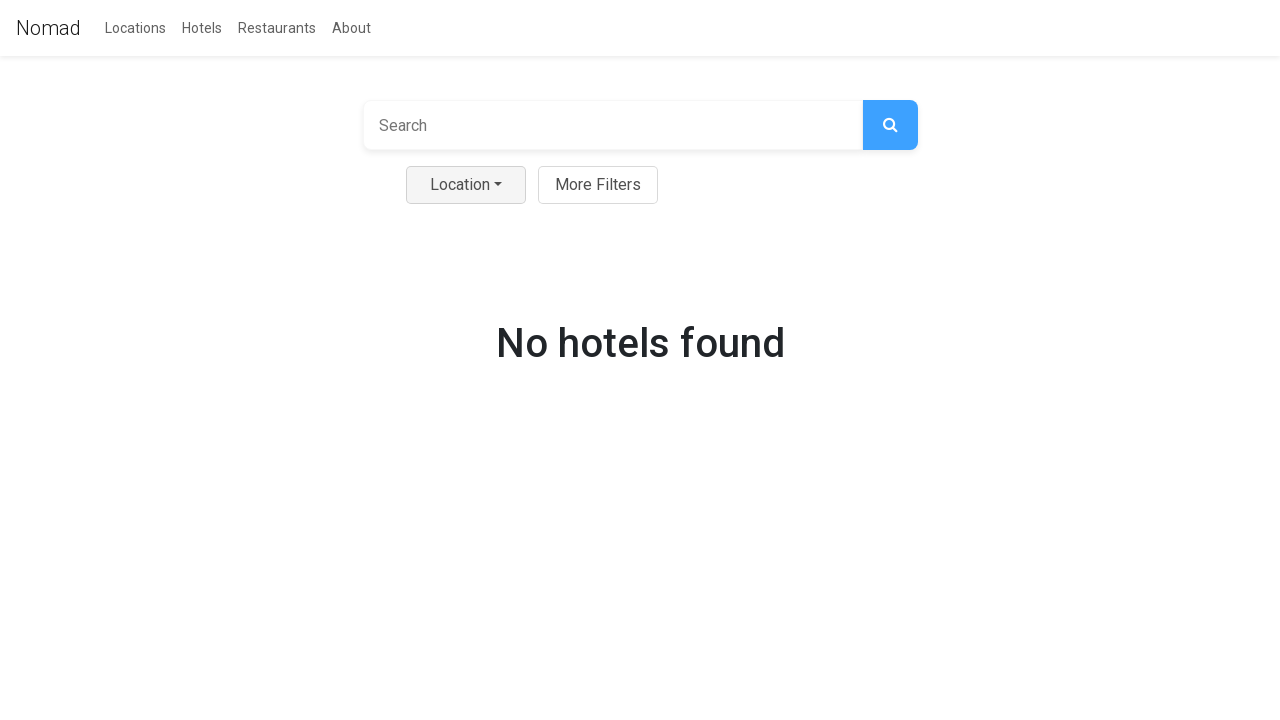

Filled search field with 'austin' on //input
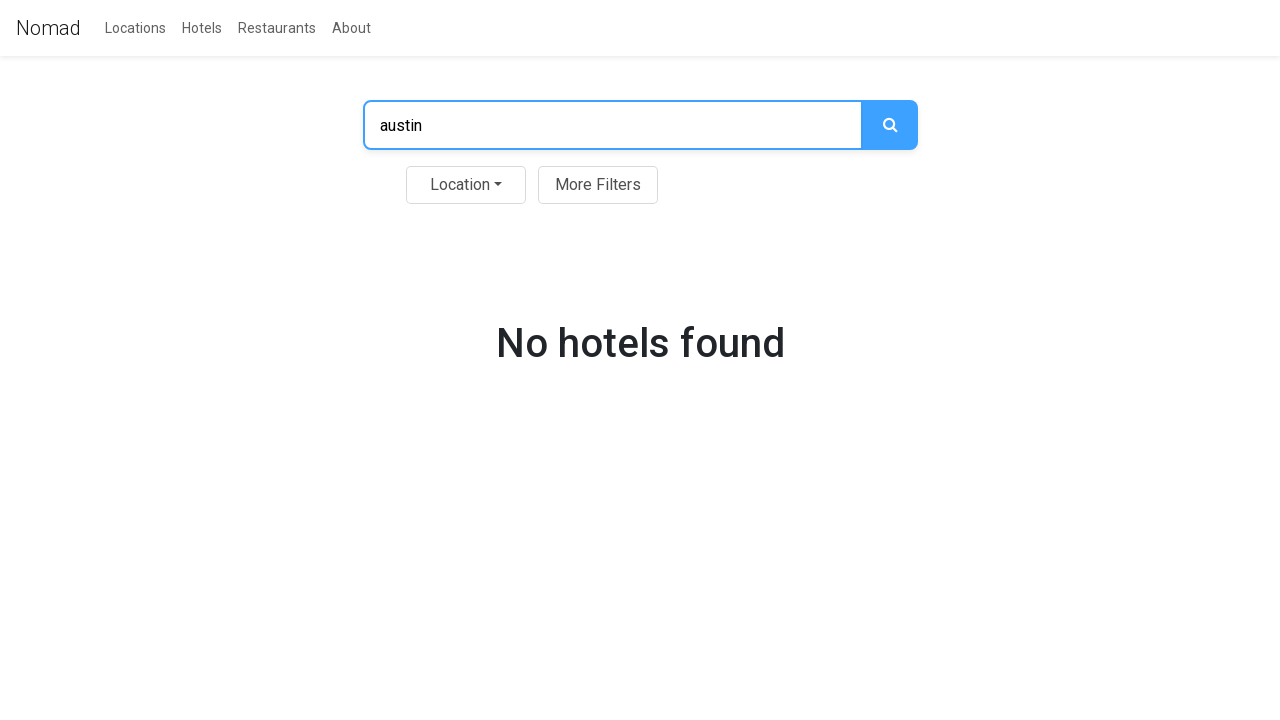

Clicked search button to perform location search at (890, 125) on xpath=//button
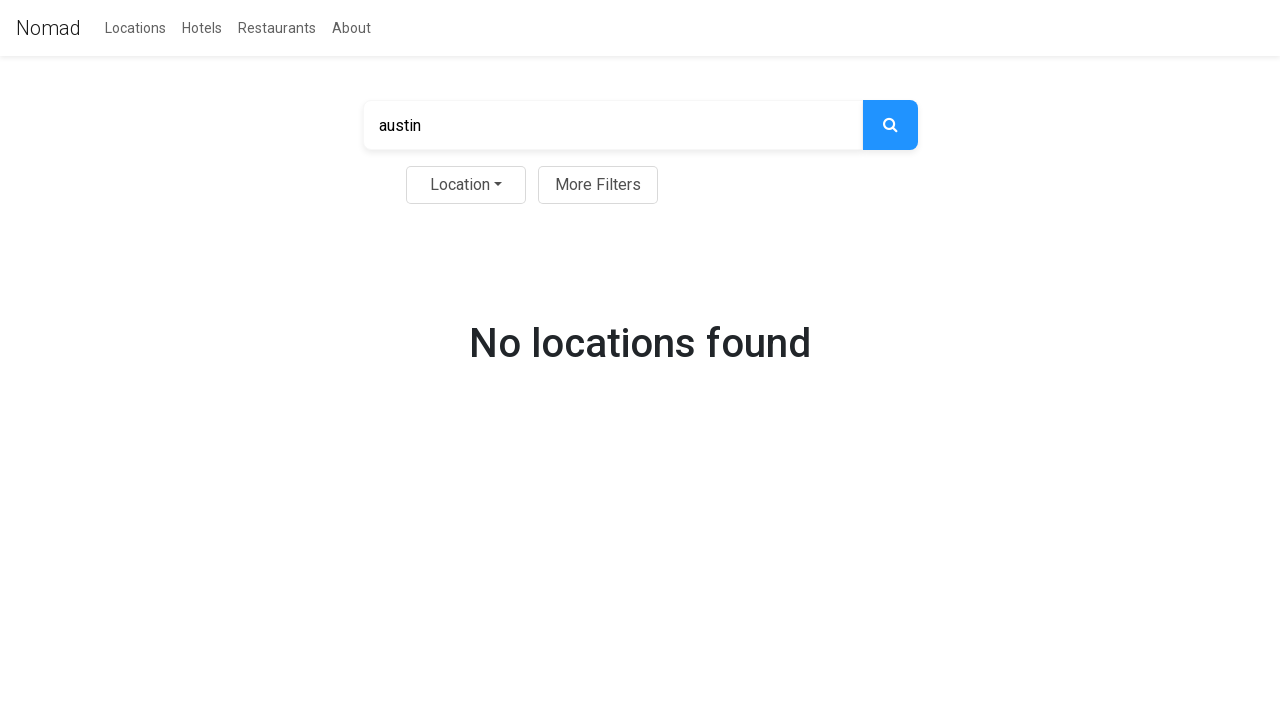

Verified URL contains 'locations?q=austin' search query
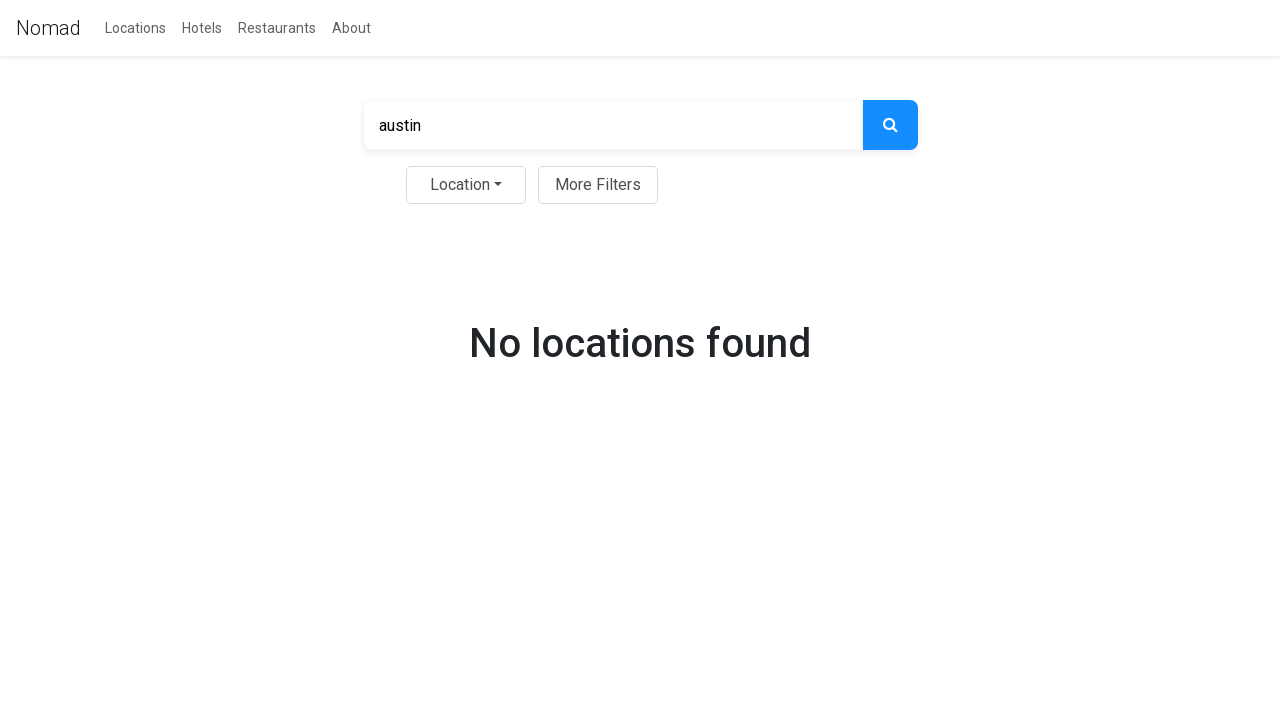

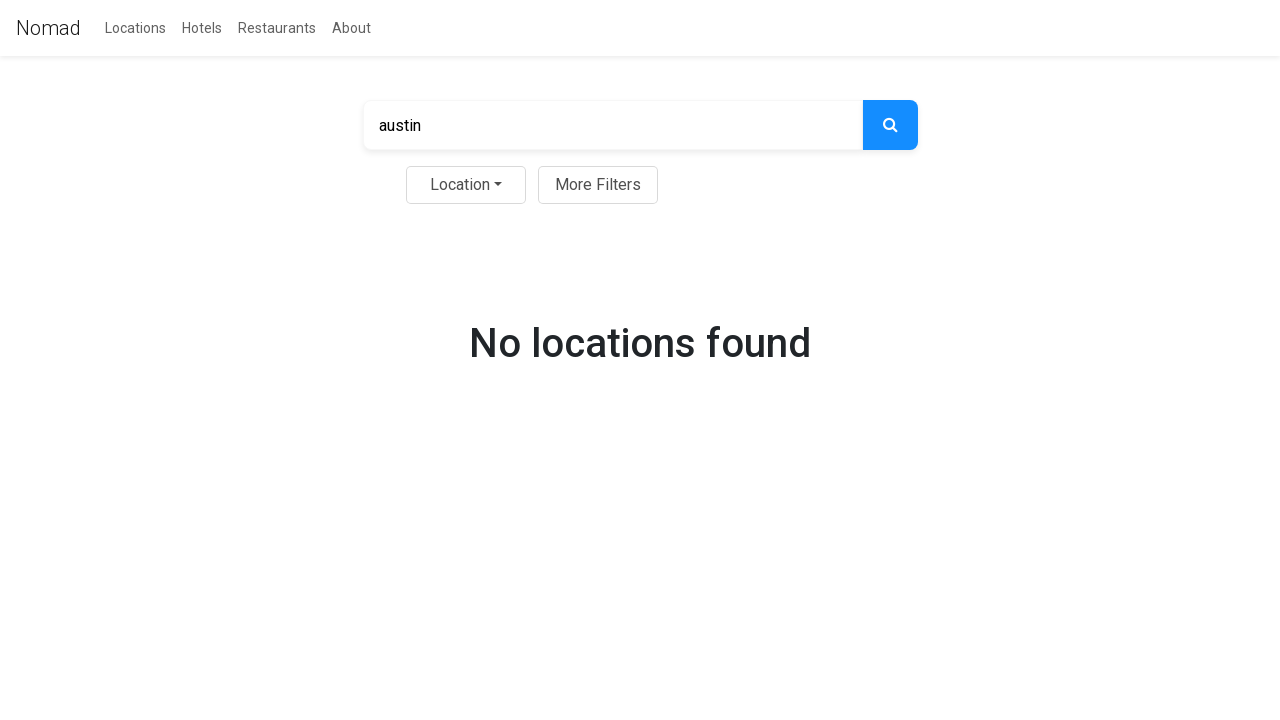